Tests adding a new car registration by navigating to the registration page, selecting a brand, and filling in model, year, mileage, and price fields before submitting the form.

Starting URL: https://cadastrocars.vercel.app/

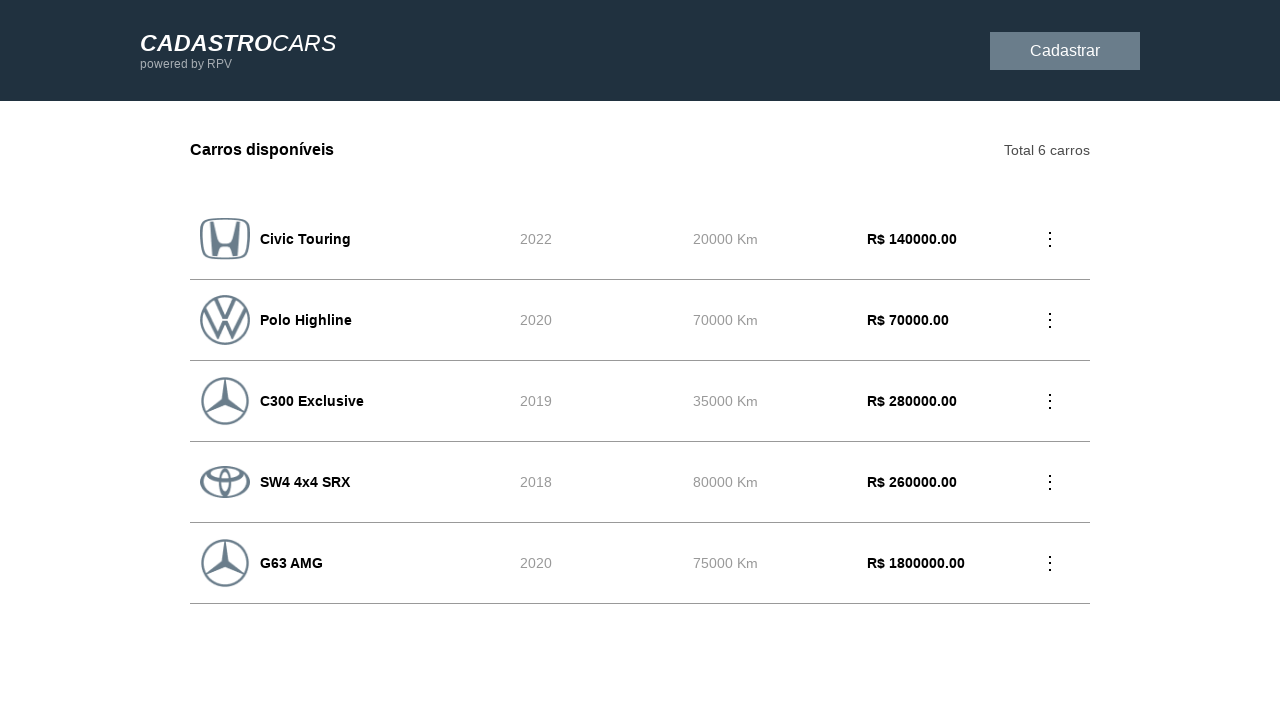

Clicked on 'Cadastrar' (Register) link to navigate to registration page at (1065, 50) on text=Cadastrar
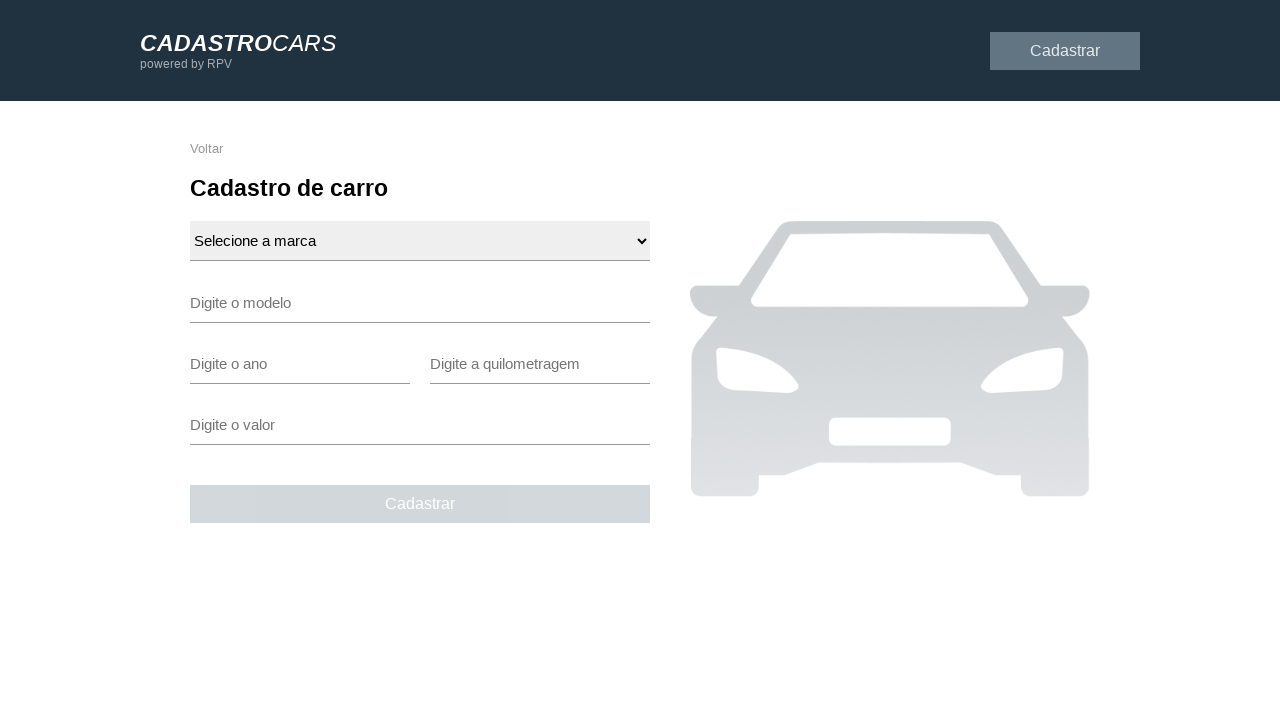

Clicked on brand field dropdown at (420, 241) on .brandField
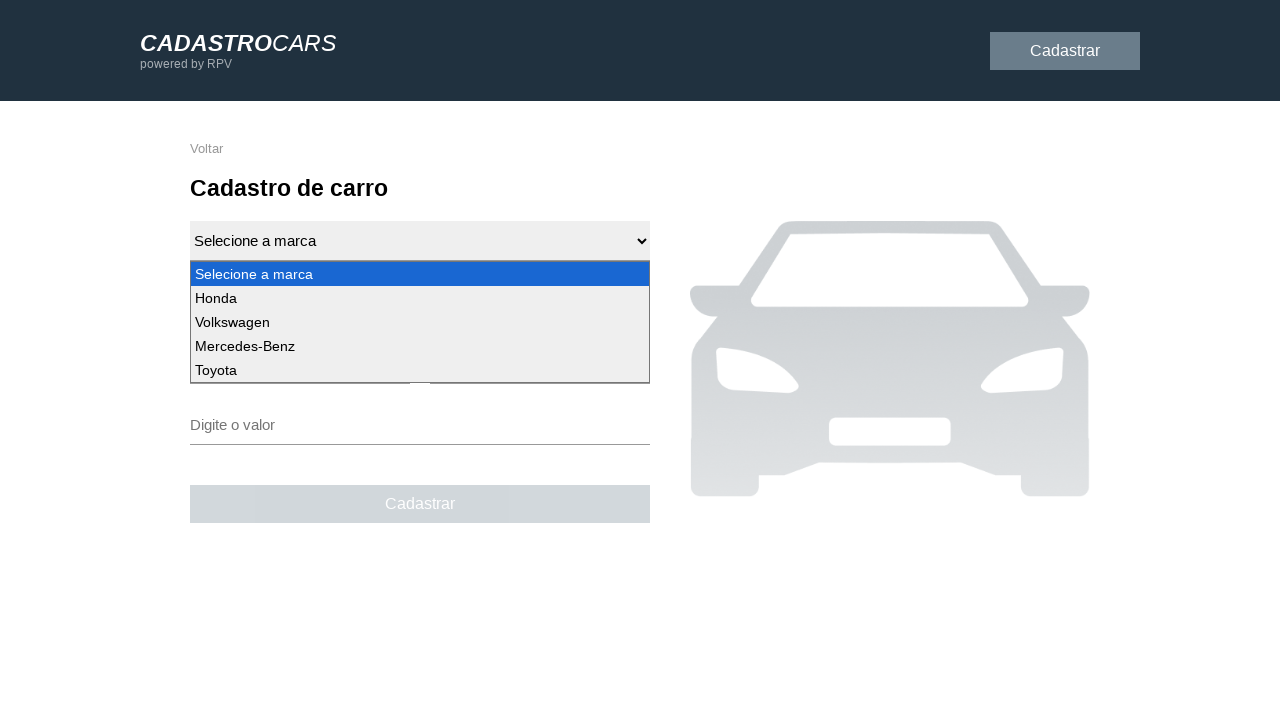

Selected 'Toyota' from brand dropdown on .brandField
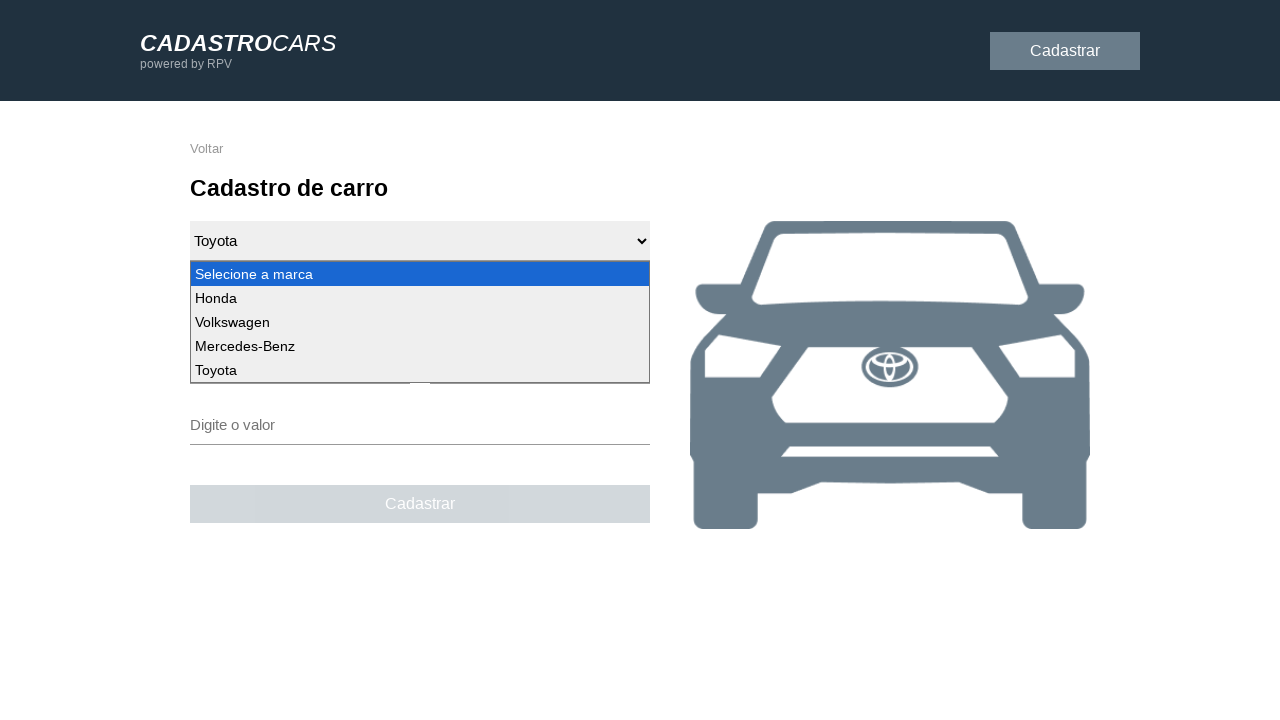

Clicked on model field at (420, 303) on .modelField
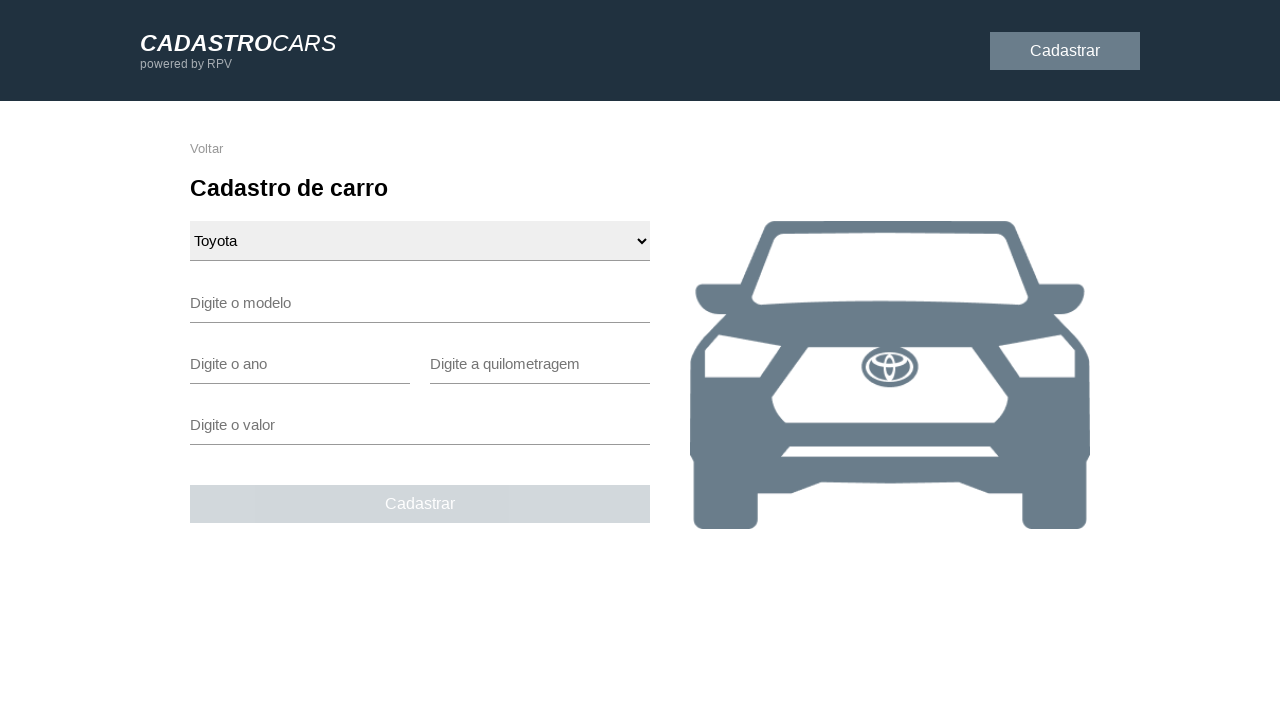

Filled model field with 'Etios' on .modelField
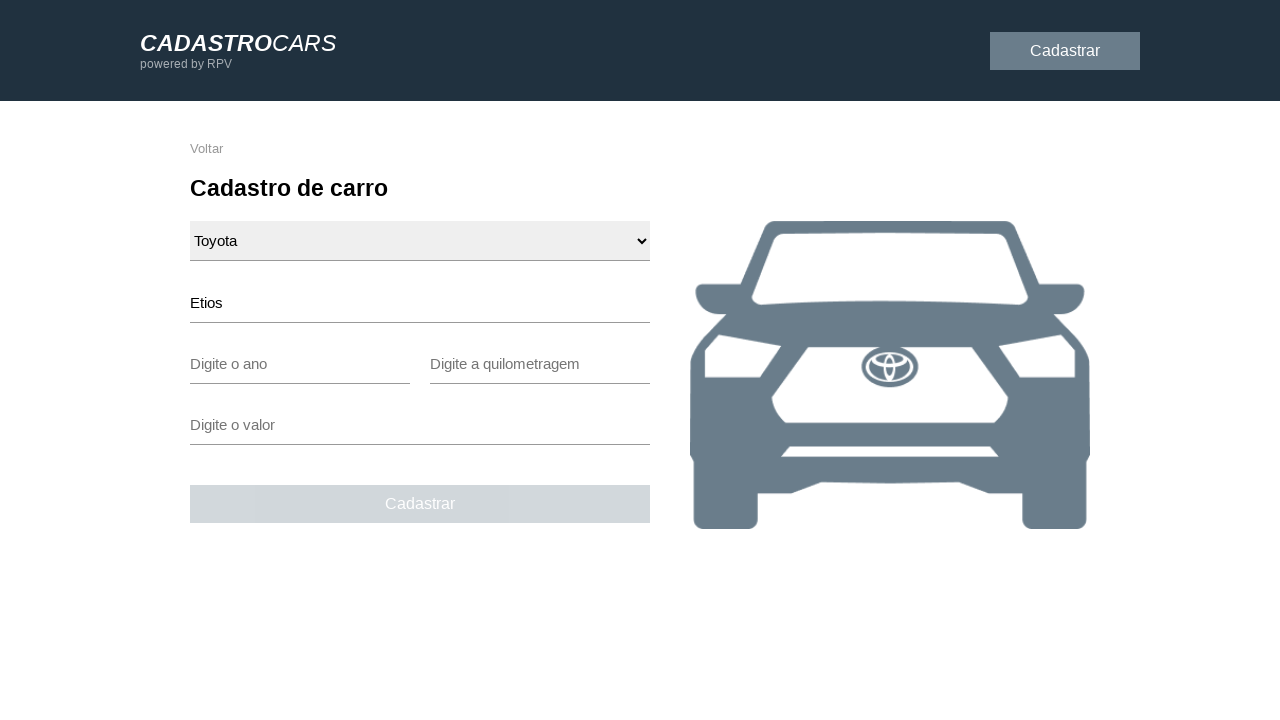

Clicked on year field at (300, 364) on .yearField
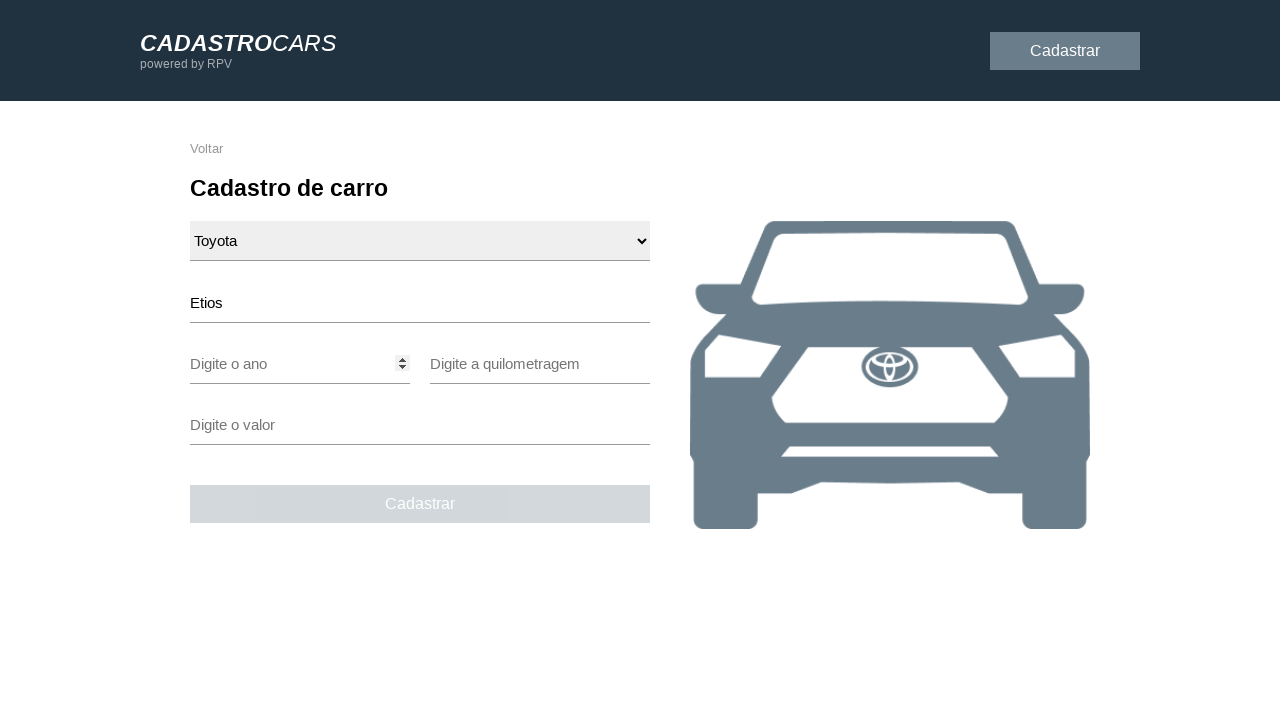

Filled year field with '2015' on .yearField
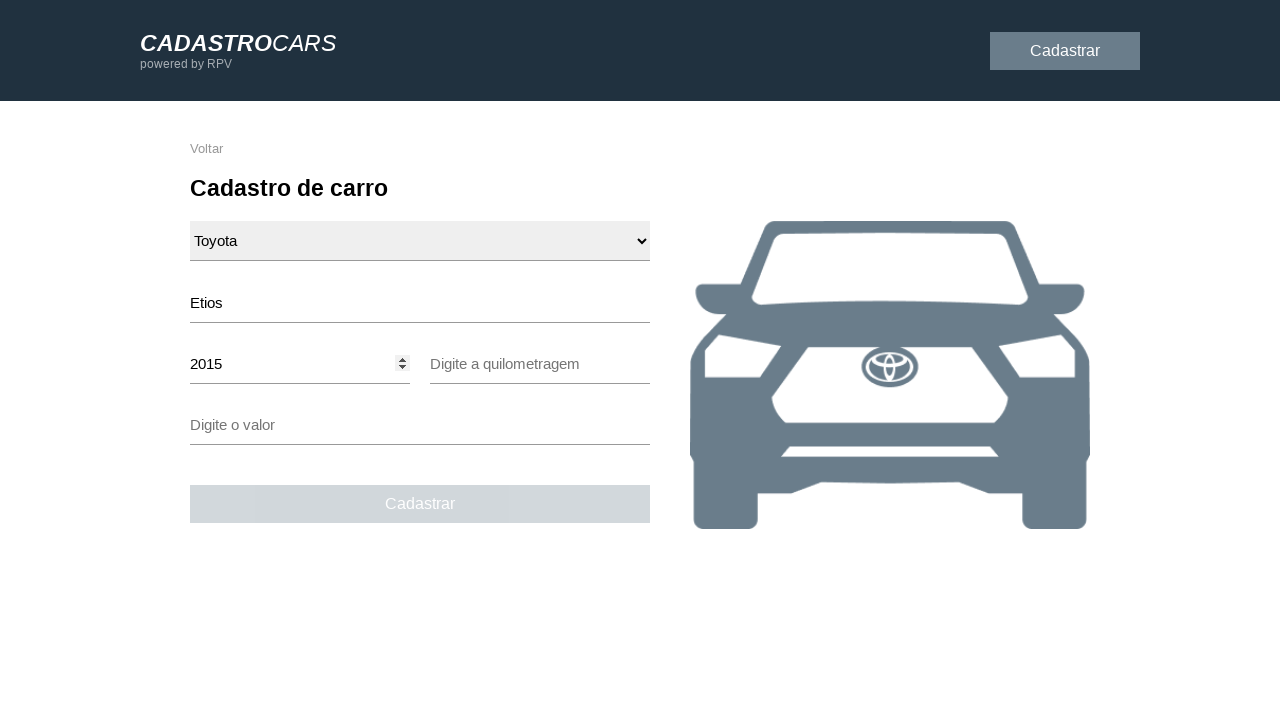

Clicked on mileage (km) field at (540, 364) on .kmField
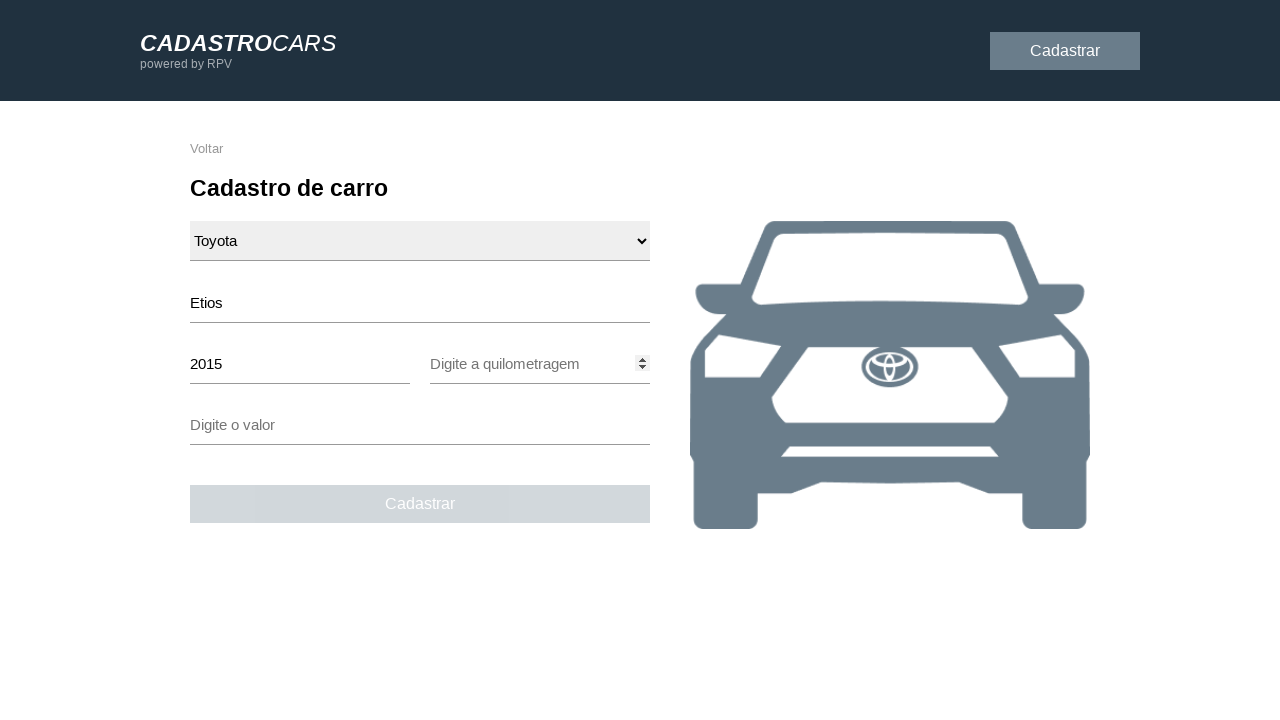

Filled mileage field with '90000' km on .kmField
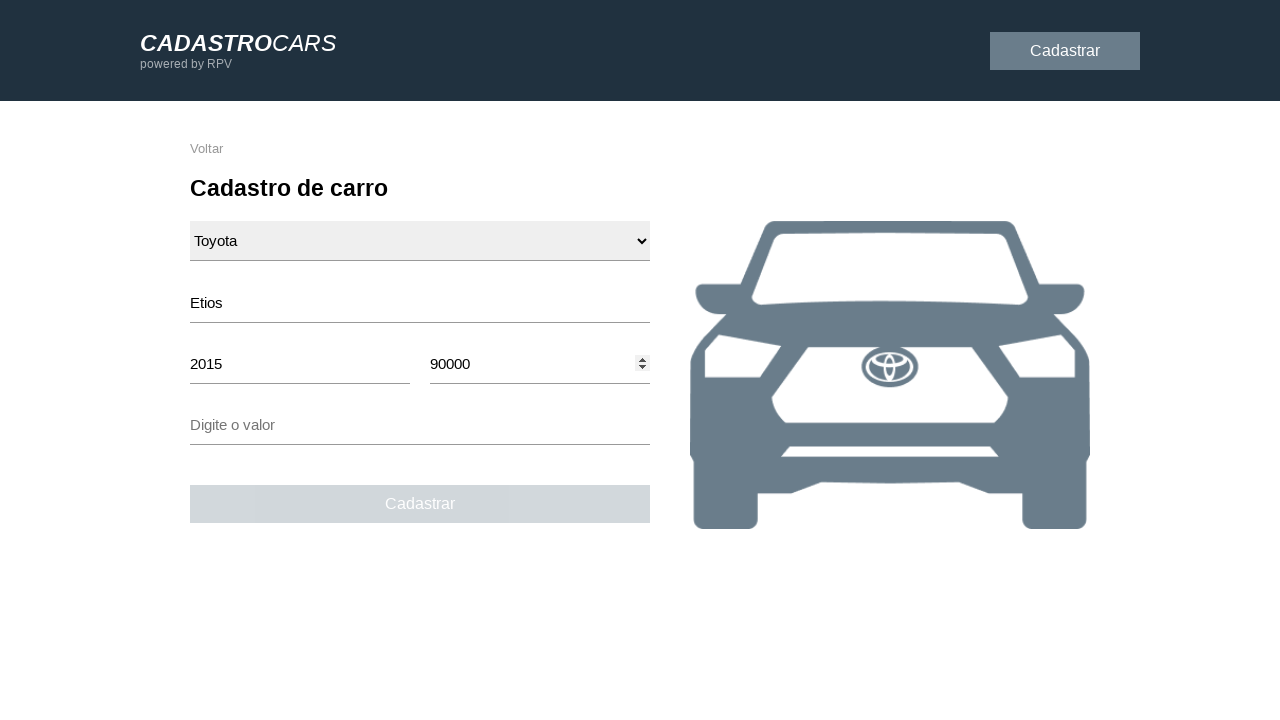

Clicked on price field at (420, 425) on .priceField
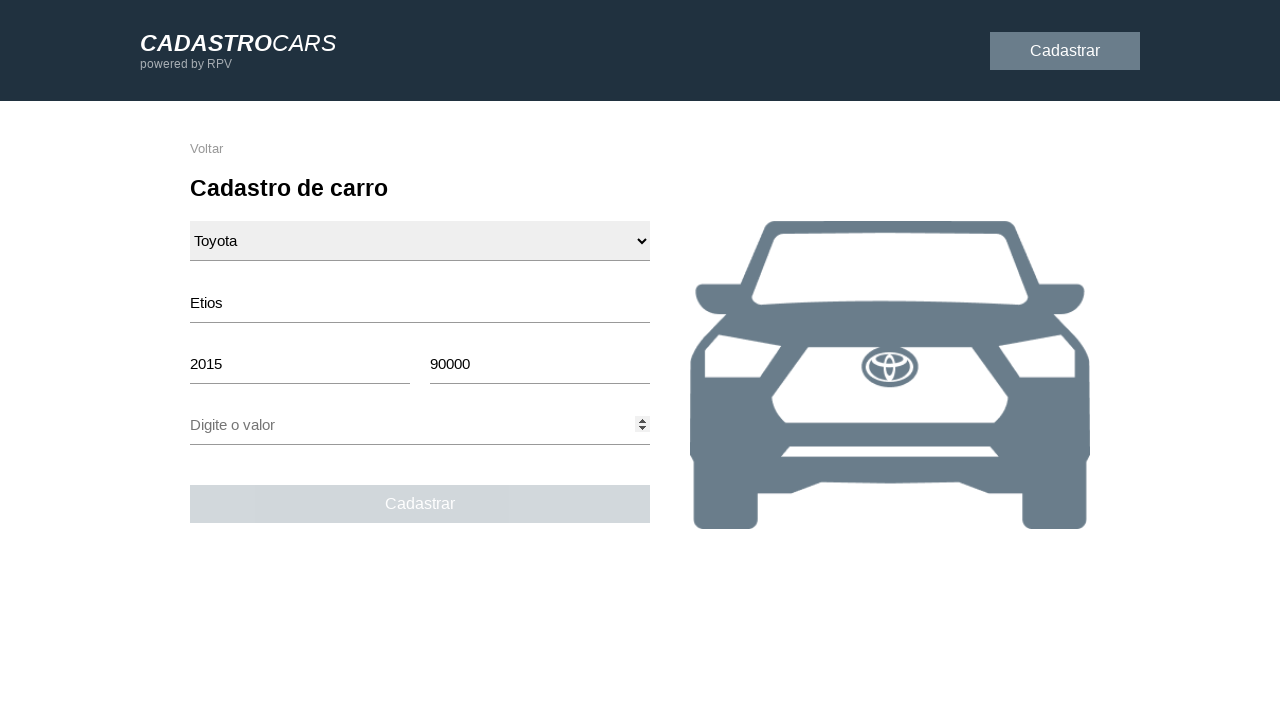

Filled price field with '450000' on .priceField
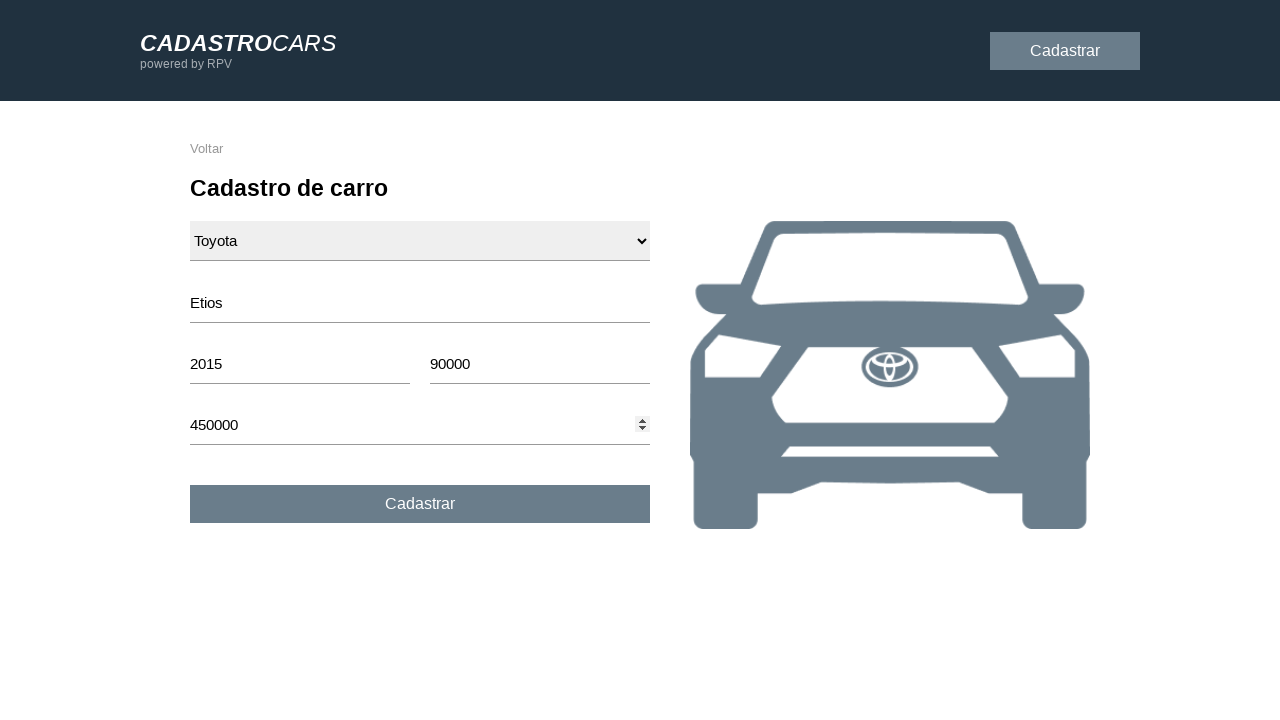

Clicked submit button to add new car registration at (420, 504) on .full
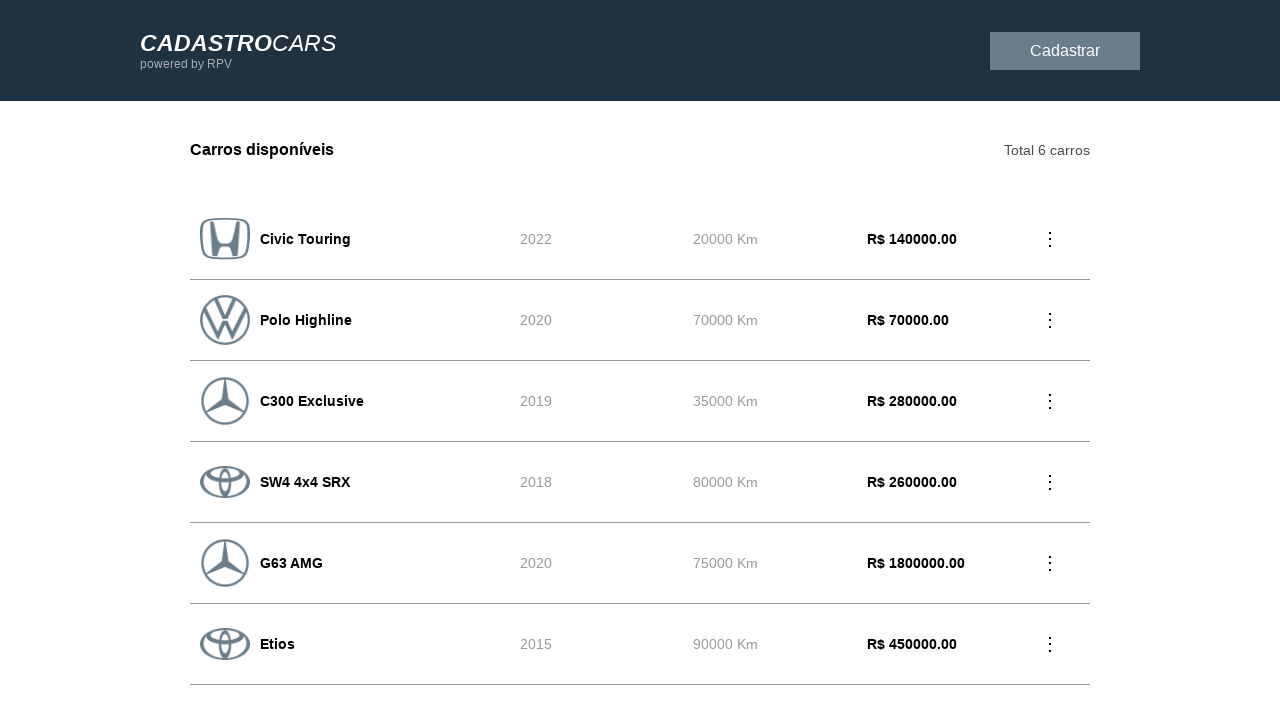

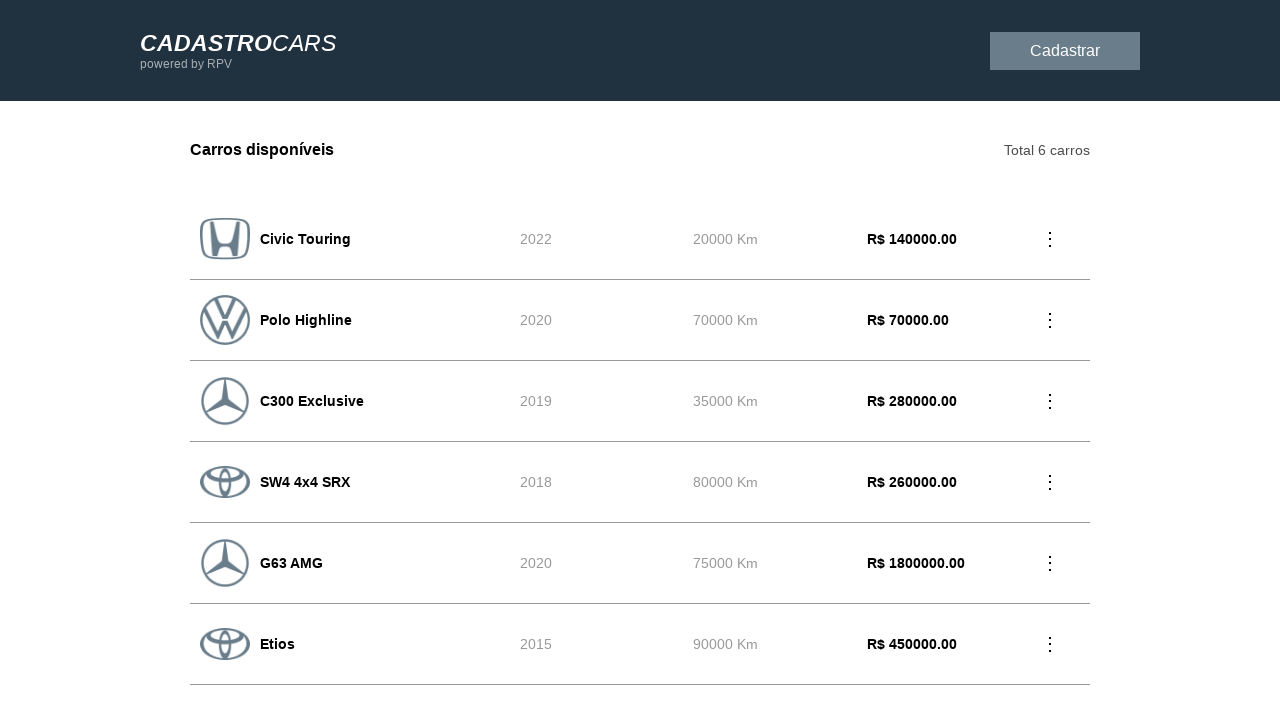